Tests AJAX functionality by clicking a button that triggers an AJAX request and waiting for the response text to appear

Starting URL: http://uitestingplayground.com/ajax

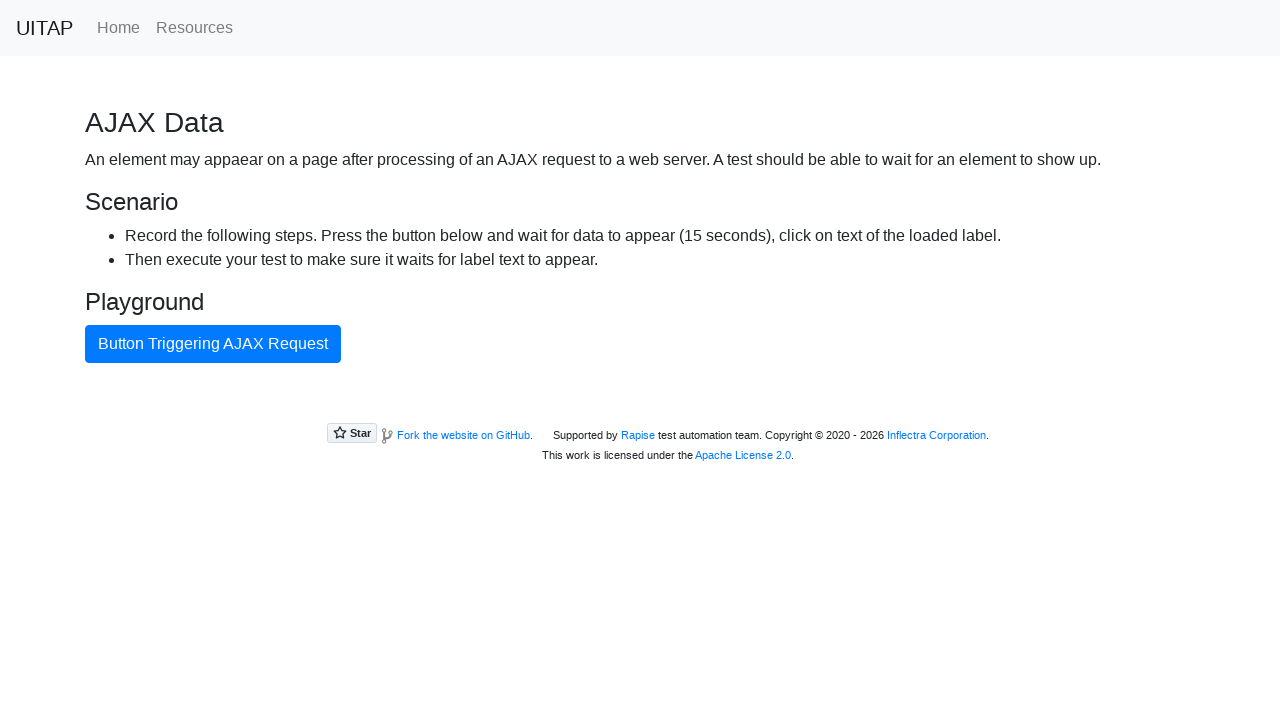

Clicked AJAX button to trigger request at (213, 344) on #ajaxButton
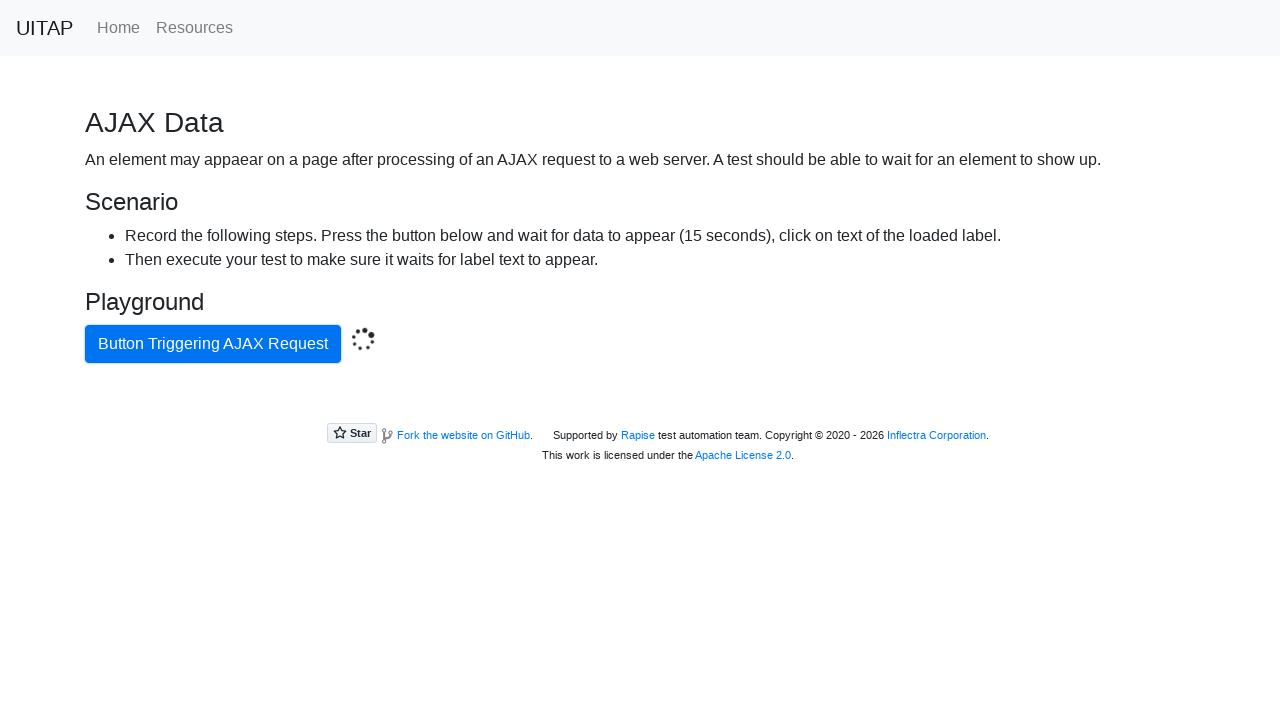

AJAX response text appeared - 'Data loaded with AJAX get request.' found in content
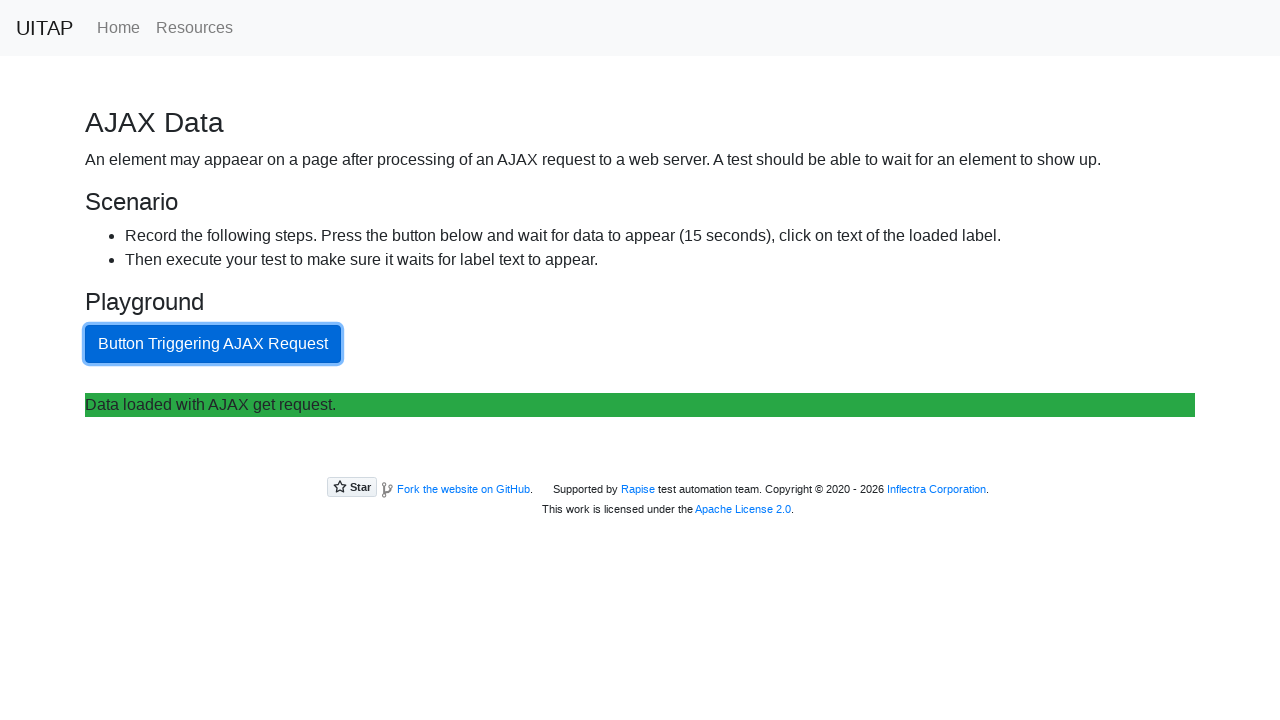

Retrieved content text: 
Data loaded with AJAX get request.
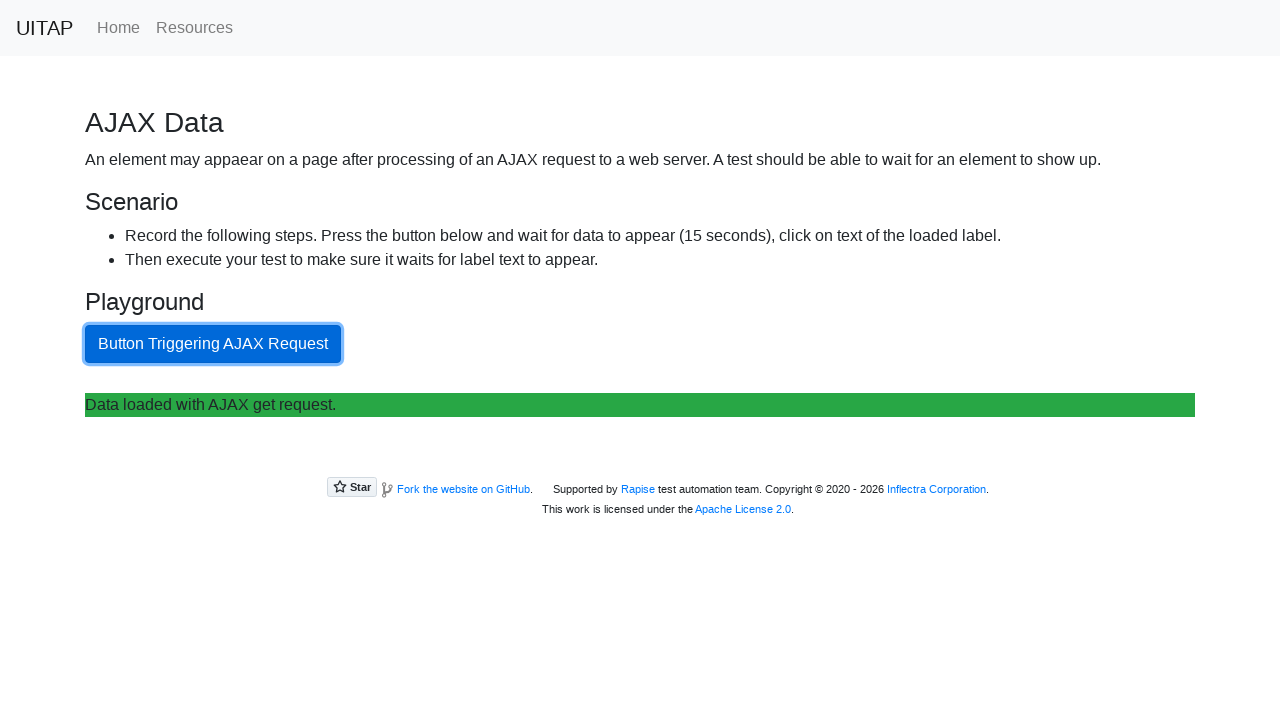

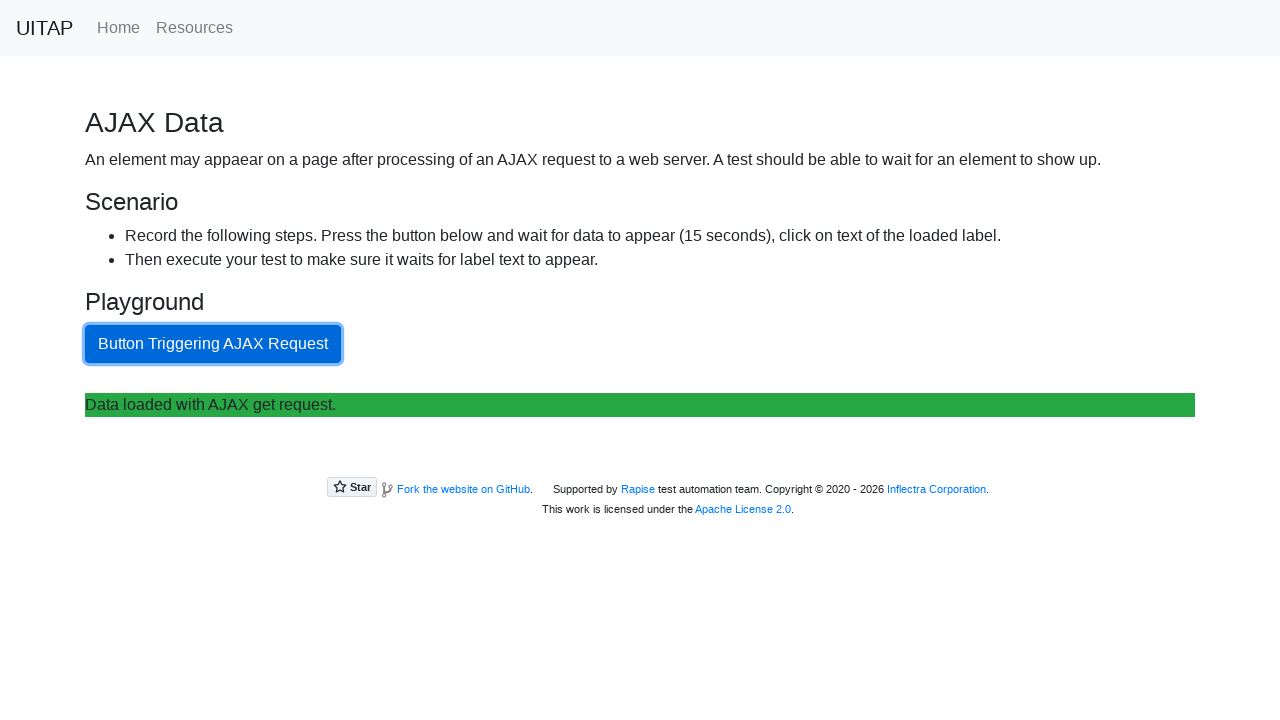